Tests JavaScript alert handling by clicking a button that triggers an alert and then closing it

Starting URL: https://the-internet.herokuapp.com/javascript_alerts

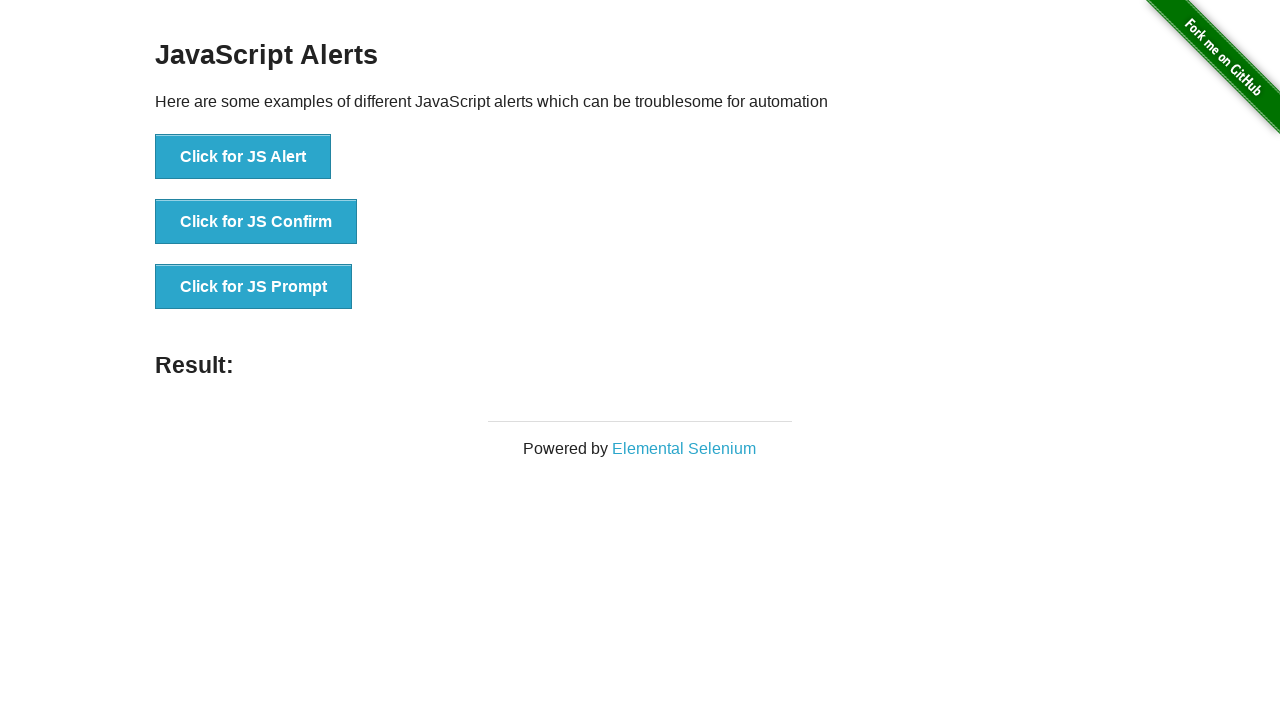

Clicked button that triggers JavaScript alert at (243, 157) on xpath=//*[@id="content"]/div/ul/li[1]/button
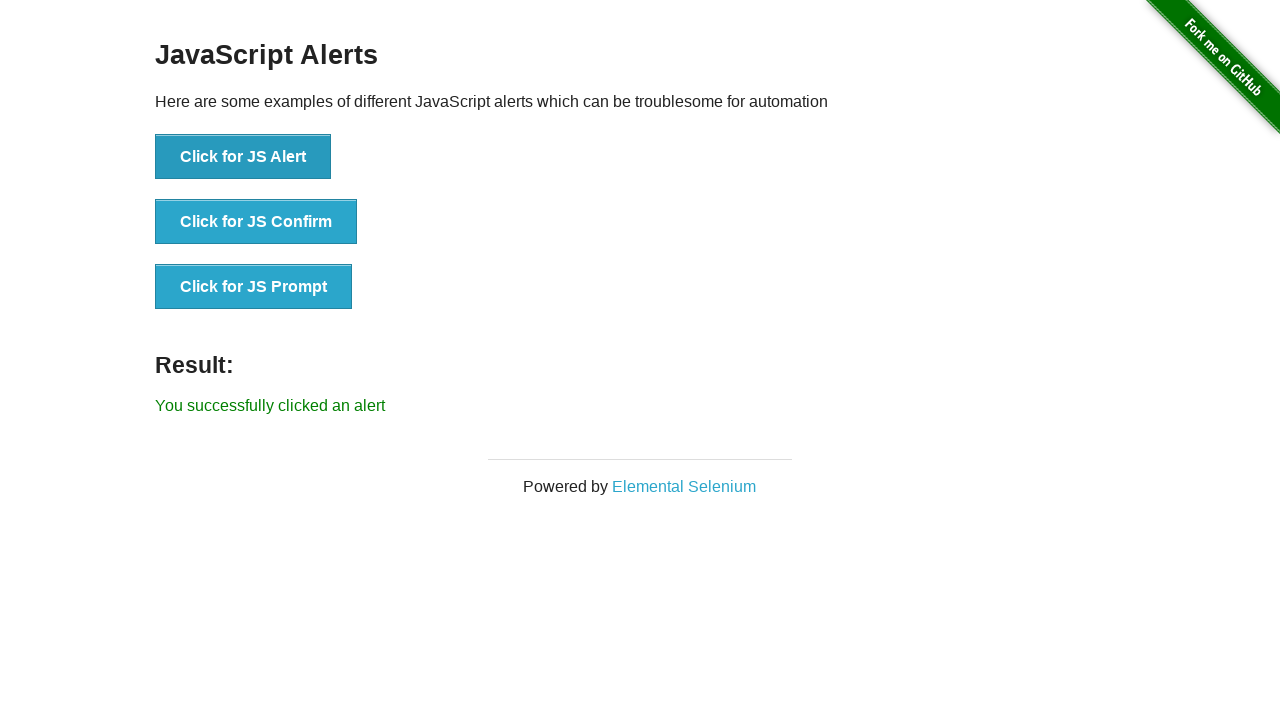

Set up listener to accept alert dialog
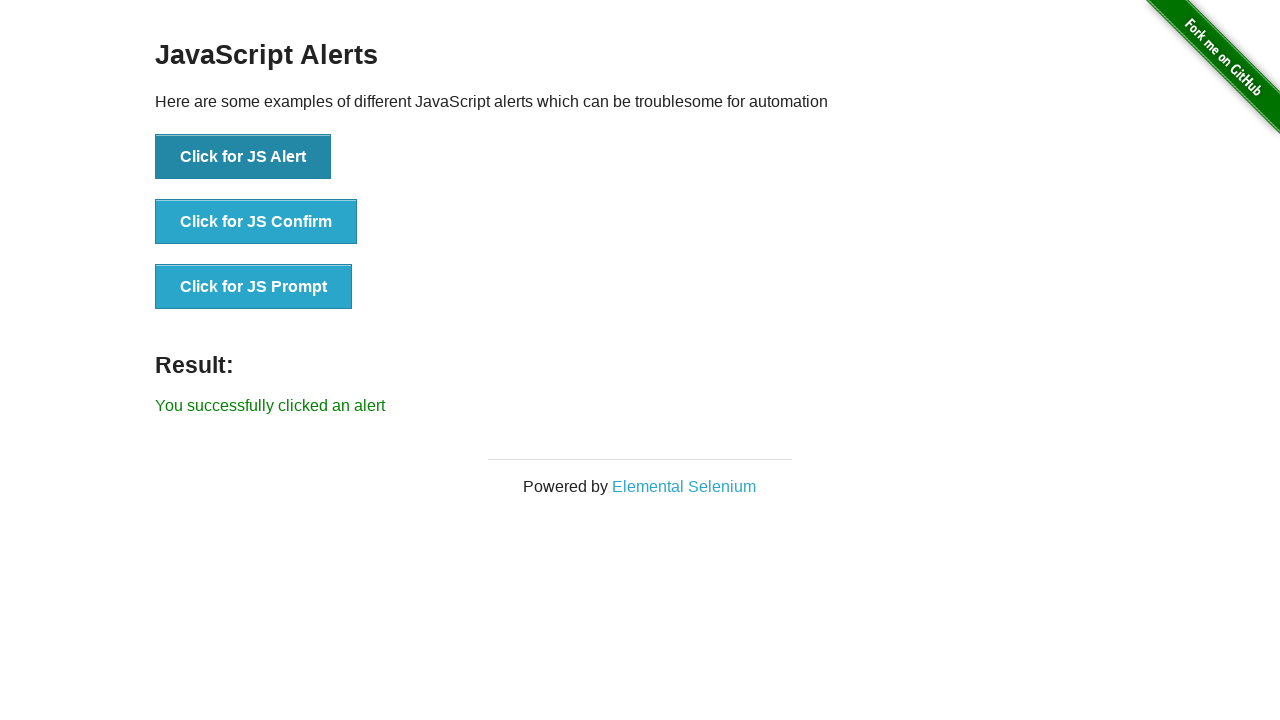

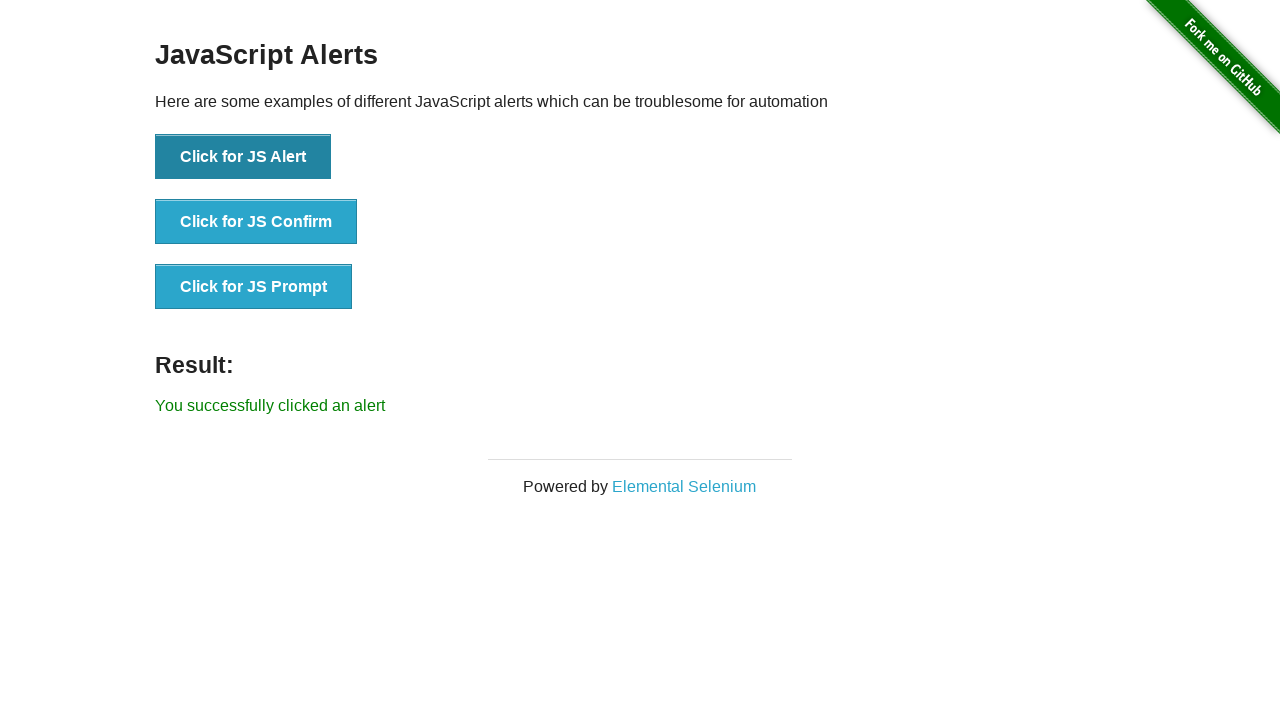